Tests checkbox interaction by clicking the first checkbox to toggle its state (checks if unchecked, unchecks if checked)

Starting URL: https://the-internet.herokuapp.com/checkboxes

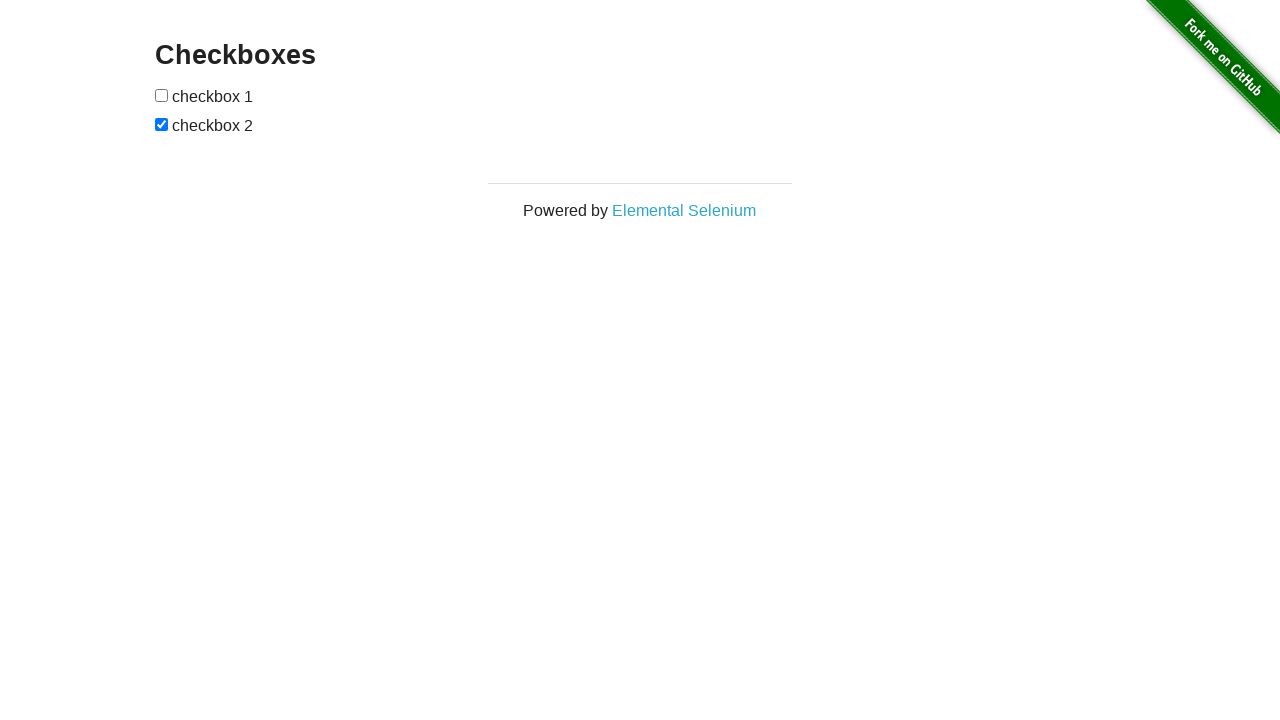

Located the first checkbox element
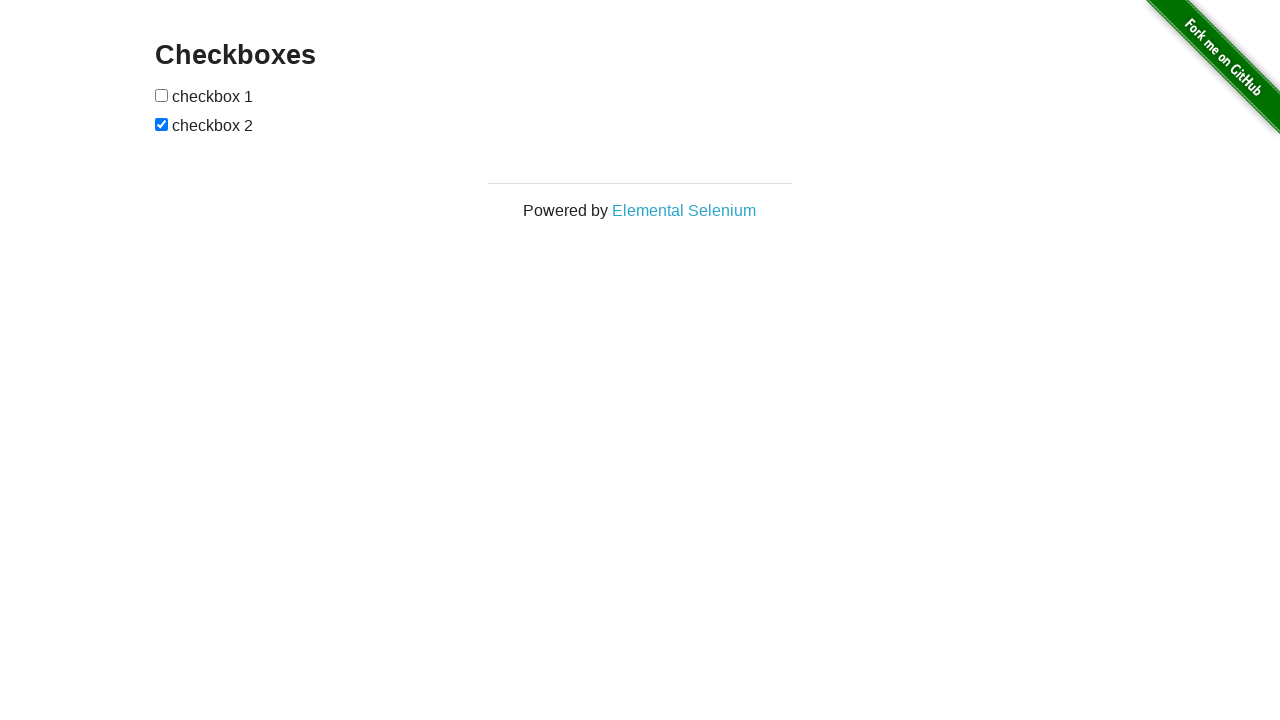

Clicked the first checkbox to toggle its state at (162, 95) on (//input[@type='checkbox'])[1]
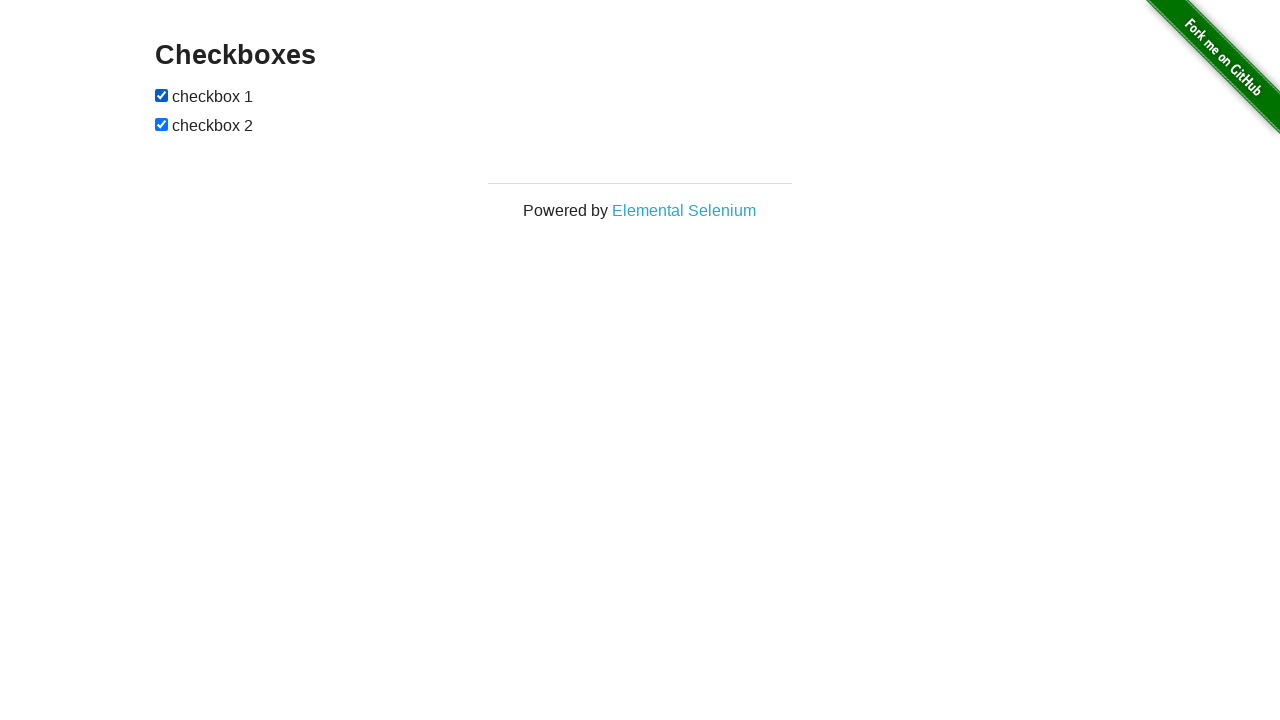

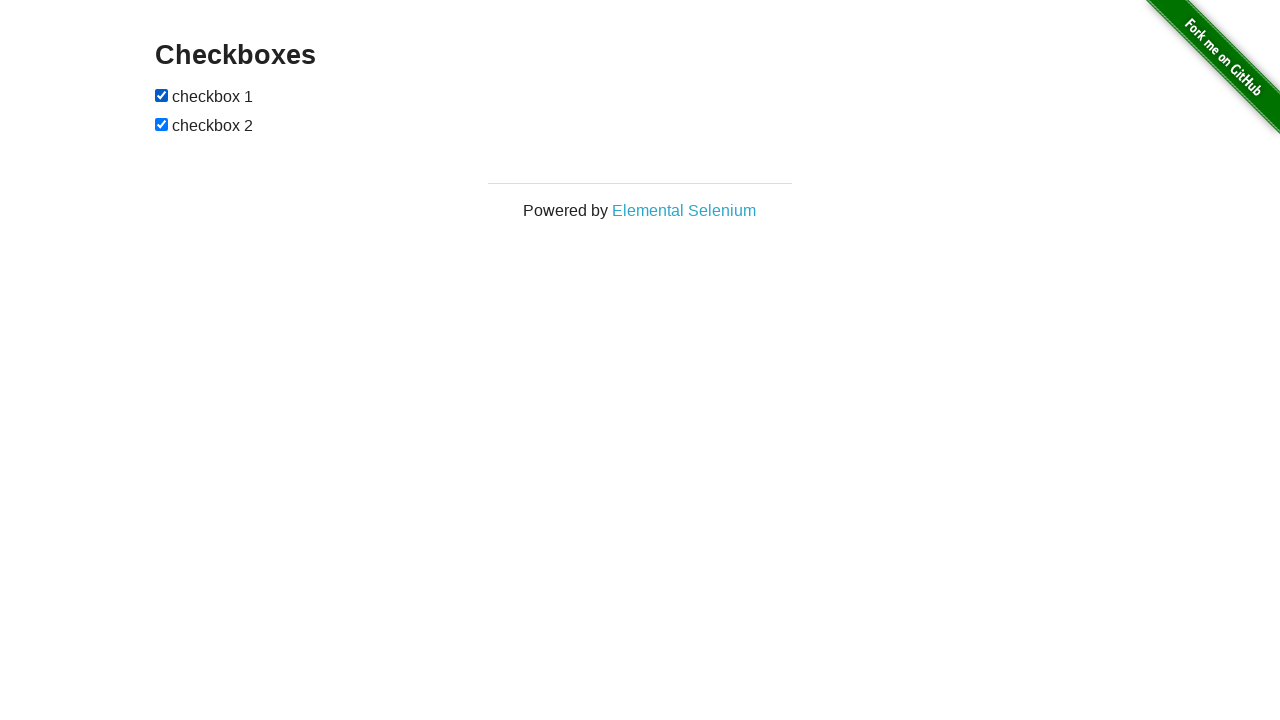